Tests JavaScript accept alert by clicking a button that triggers an alert, accepting it, and verifying the result message

Starting URL: https://automationfc.github.io/basic-form/

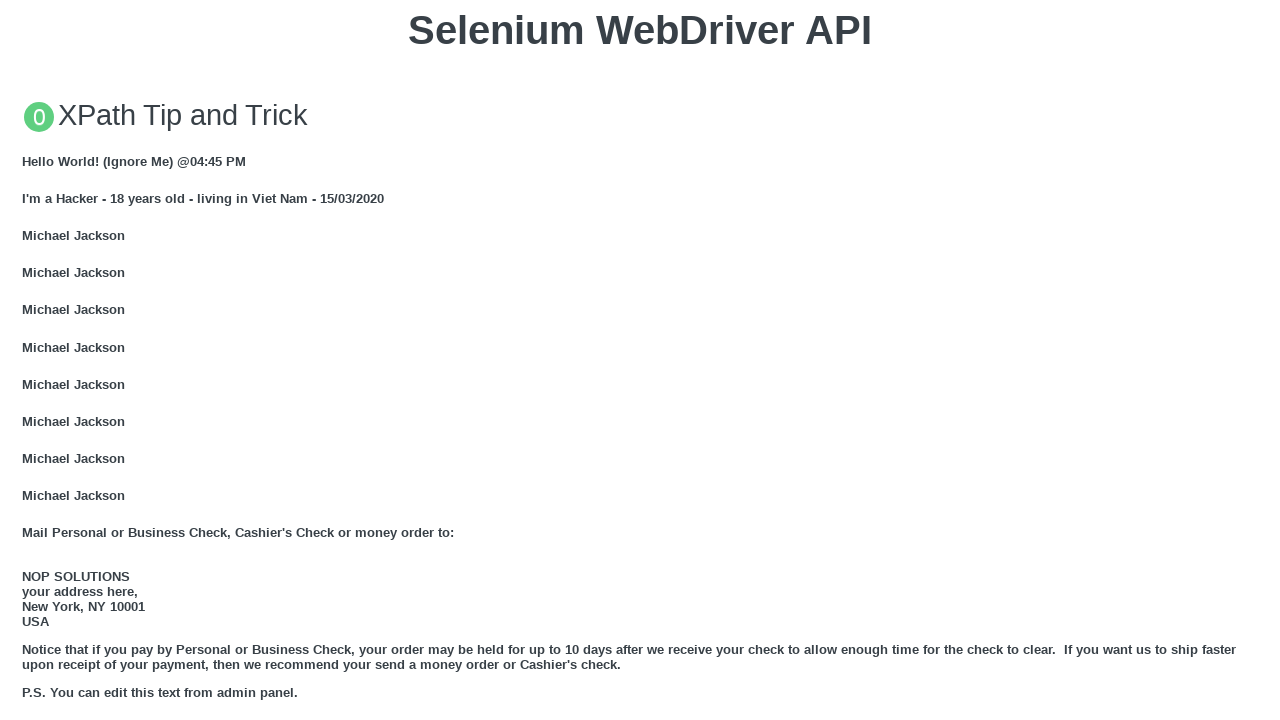

Clicked 'Click for JS Alert' button to trigger JavaScript alert at (640, 360) on xpath=//button[text()='Click for JS Alert']
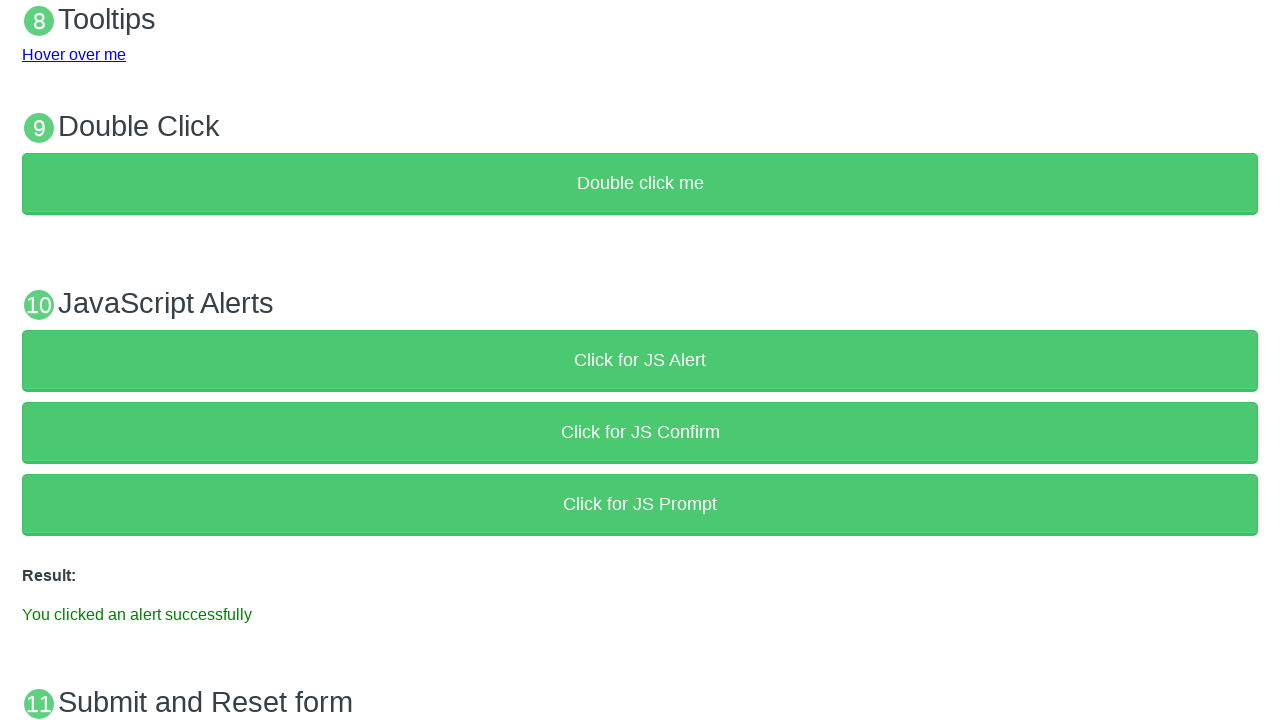

Set up dialog handler to accept alert
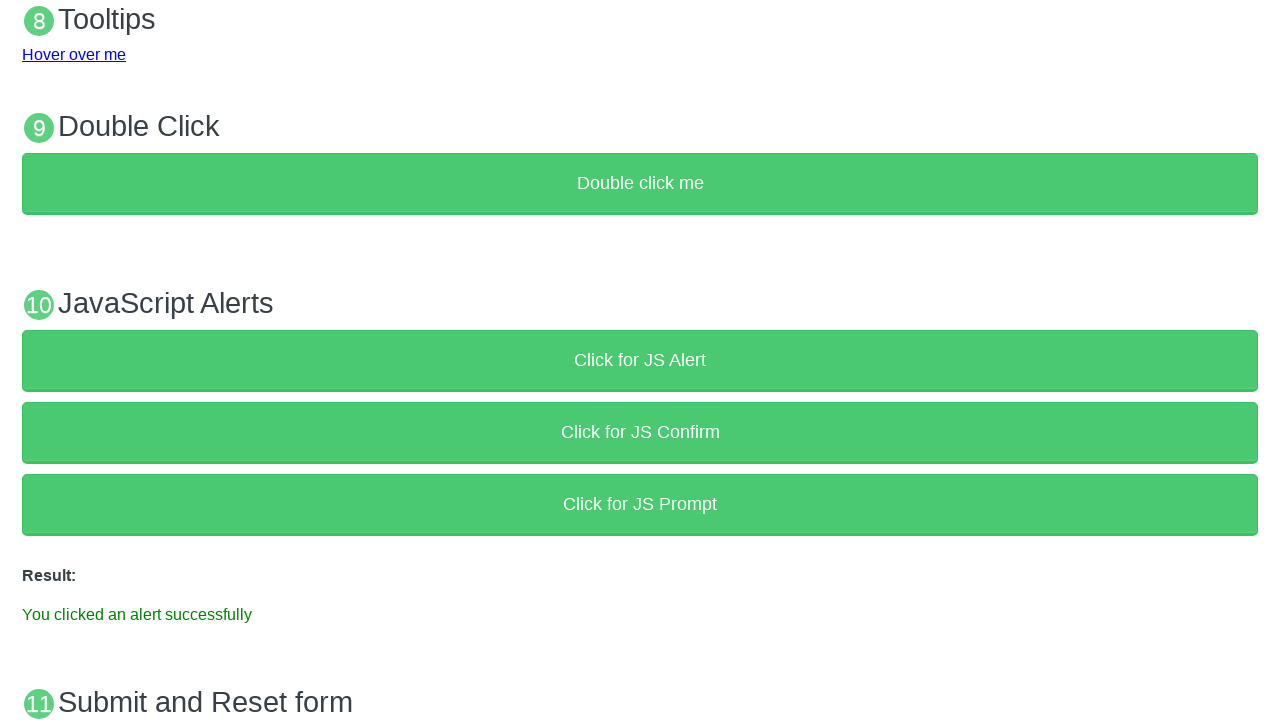

Waited for result message to appear after accepting alert
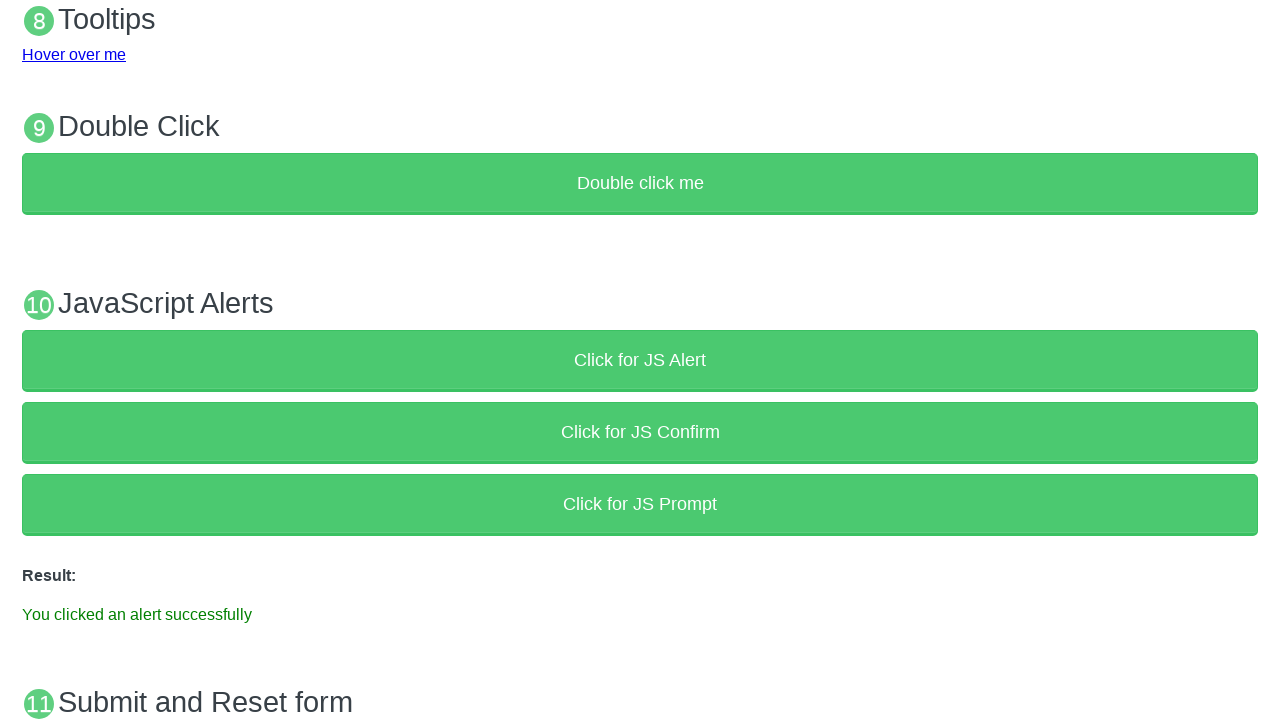

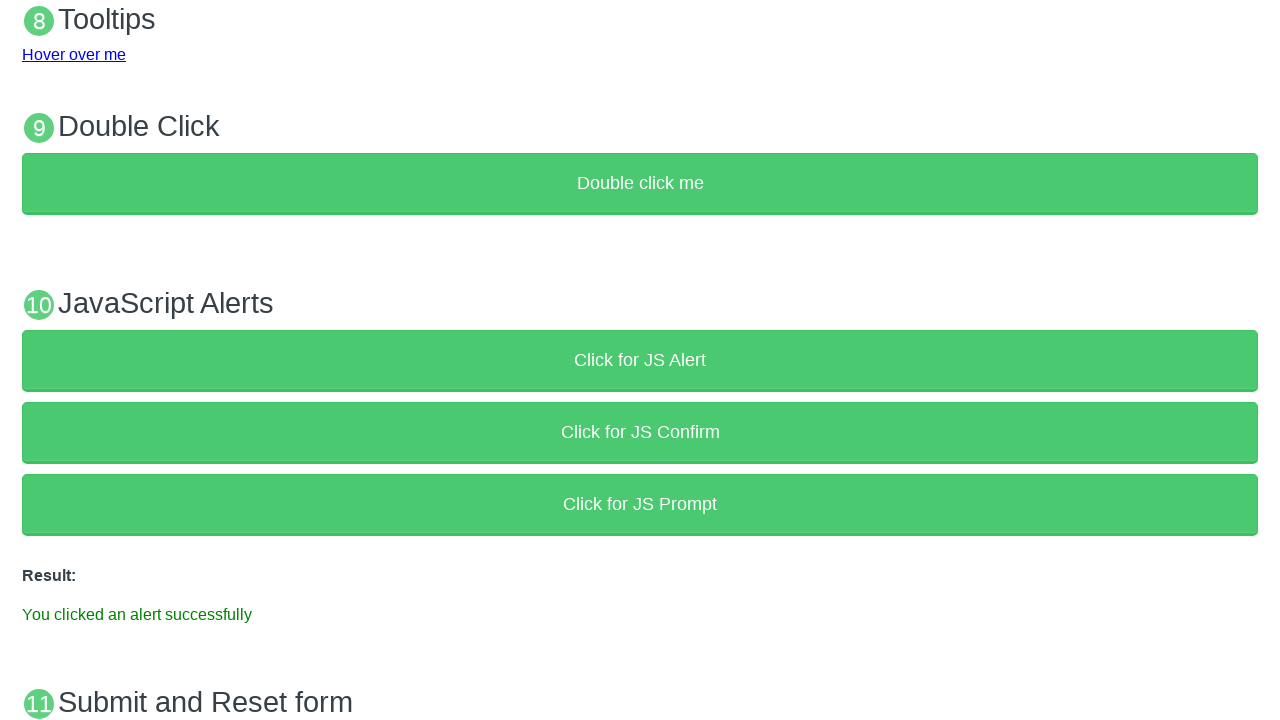